Tests clicking a button and verifying its background color changes

Starting URL: http://www.uitestingplayground.com/click

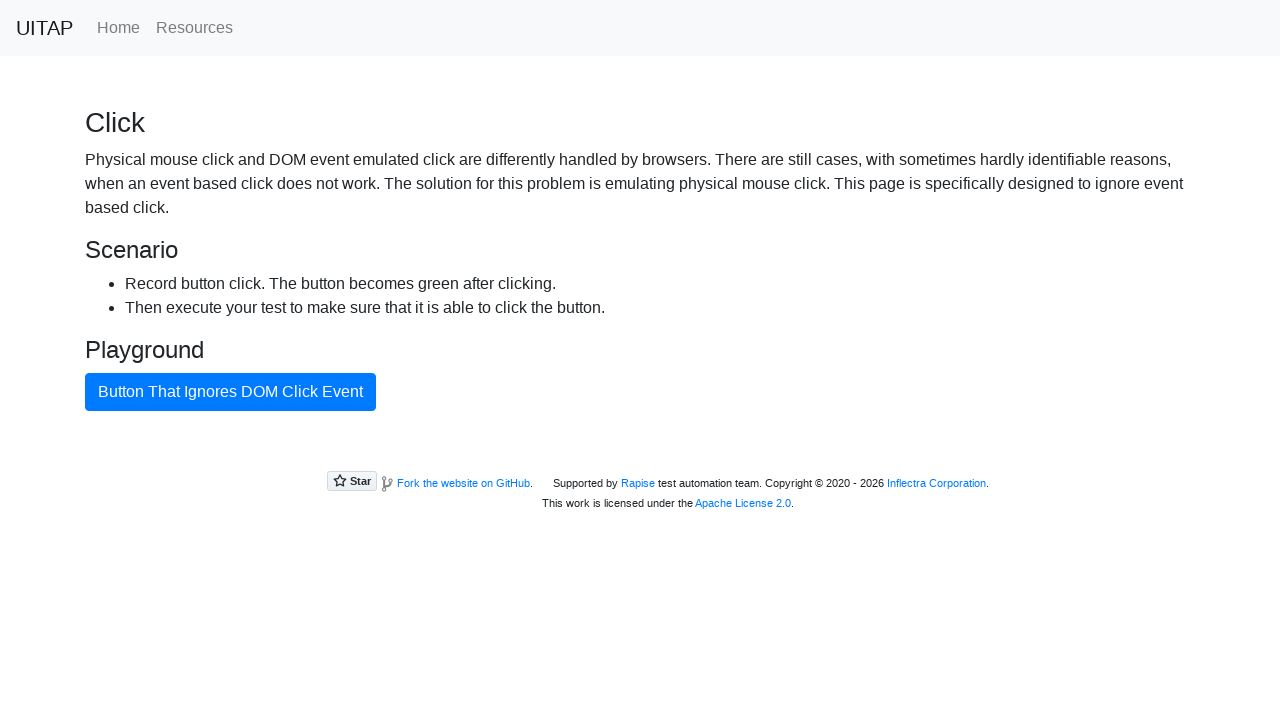

Clicked the bad button at (230, 392) on #badButton
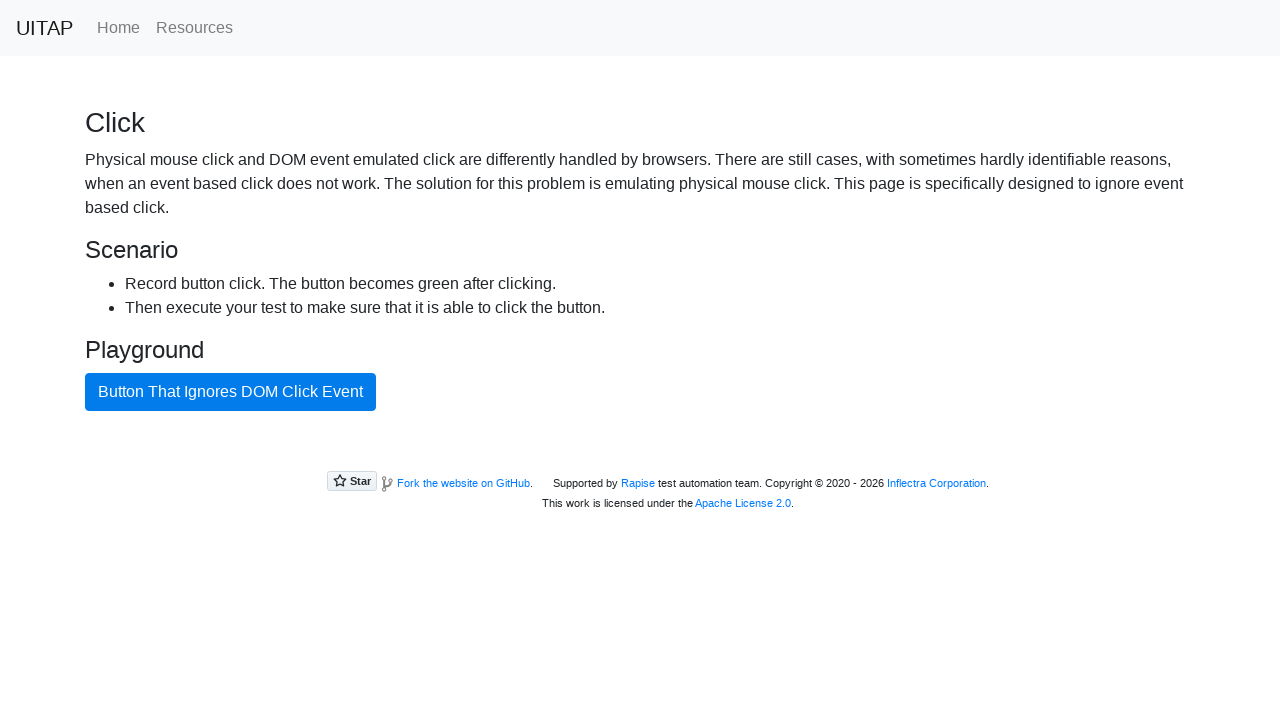

Located the bad button element
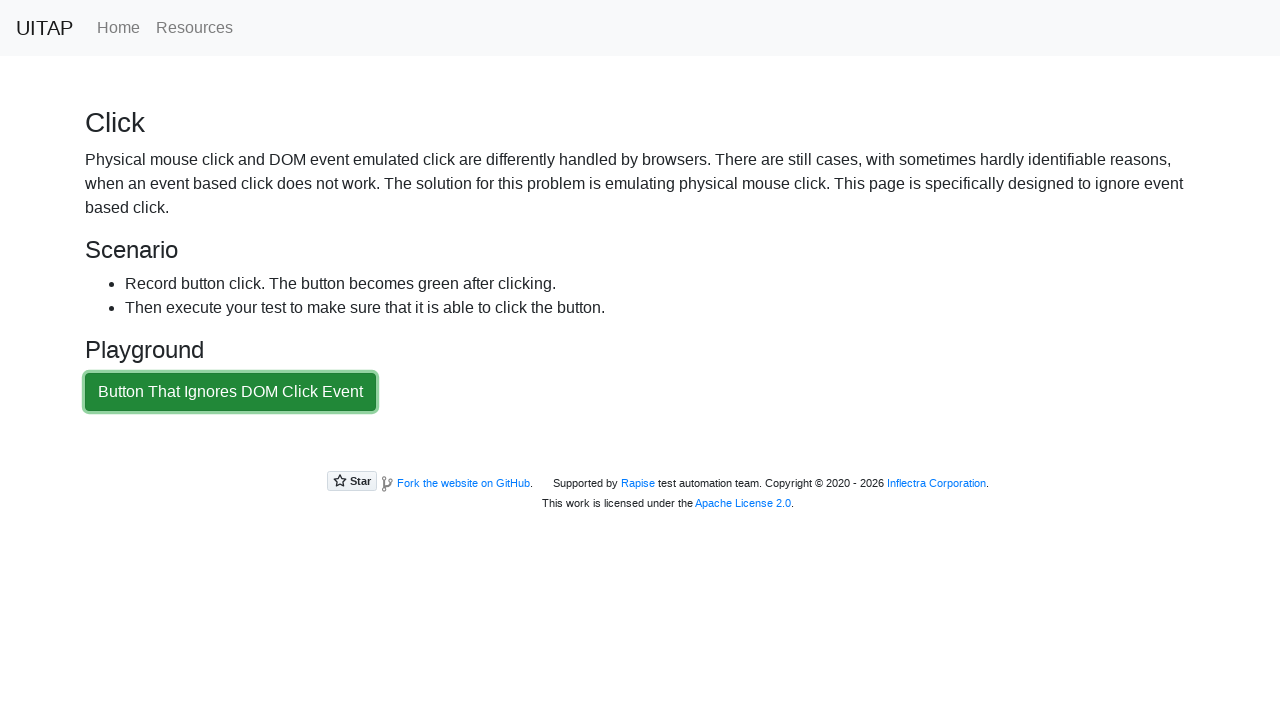

Retrieved computed background color from bad button
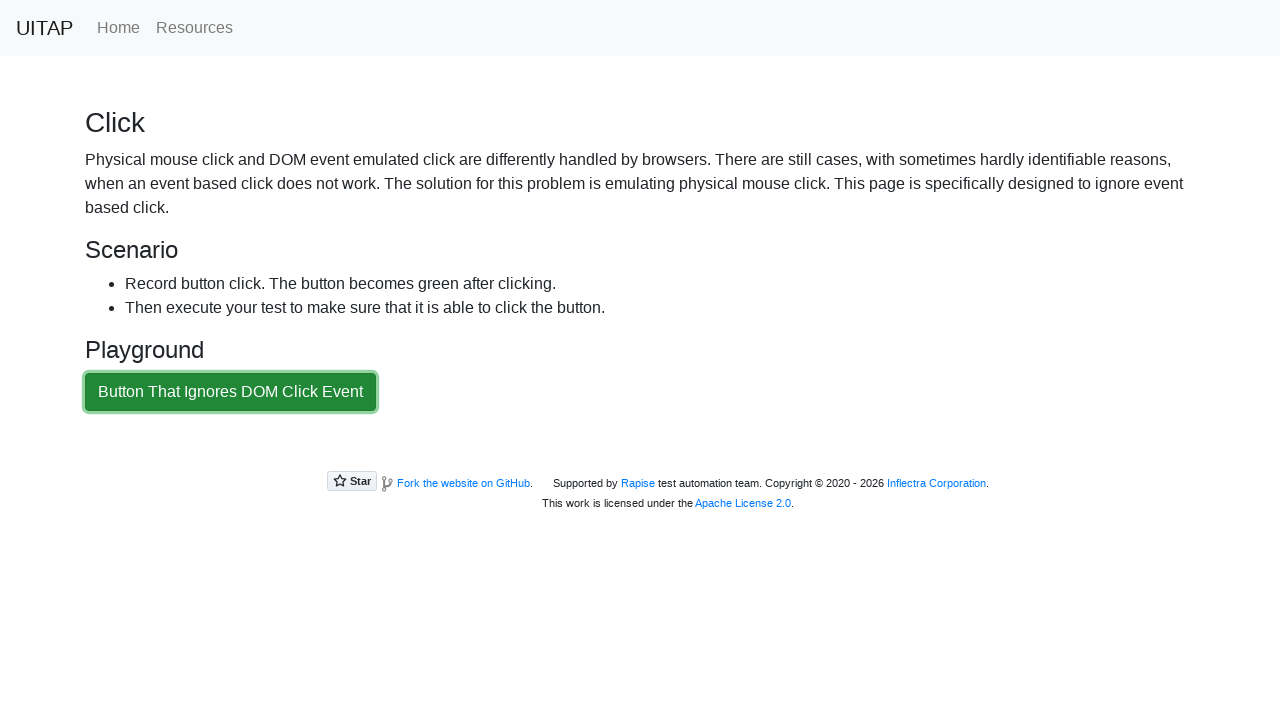

Verified background color changed from original blue
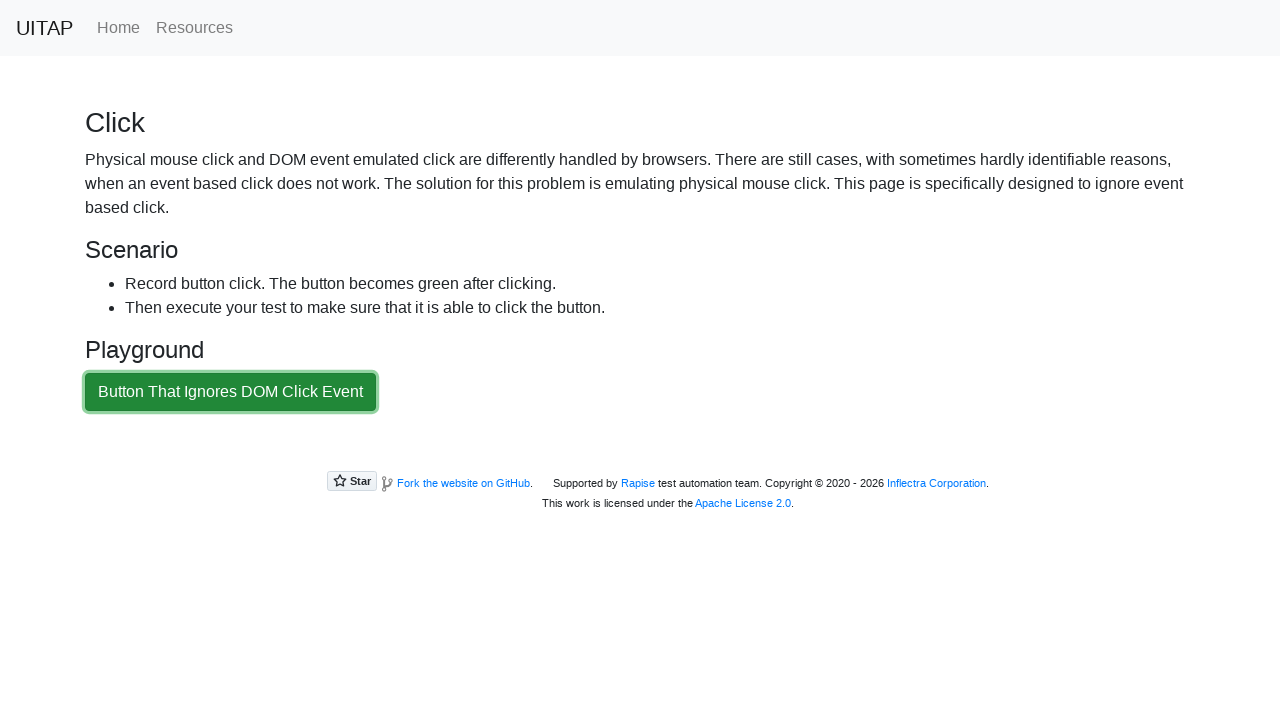

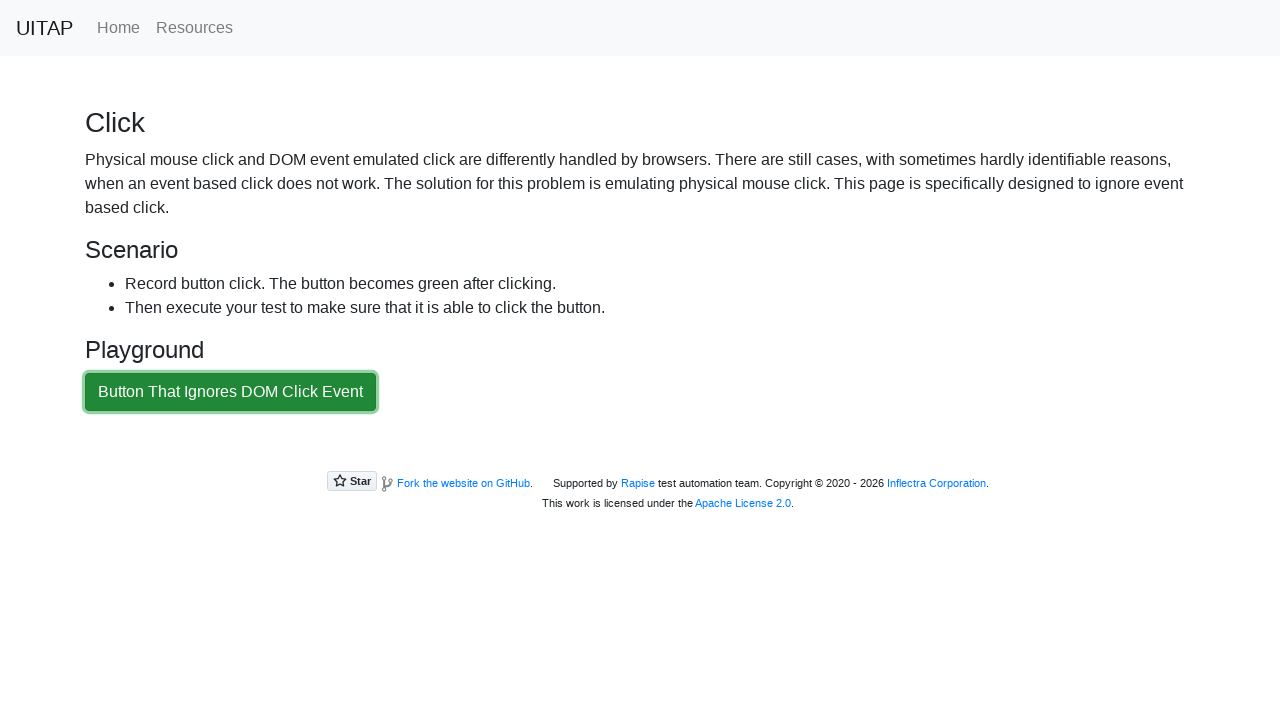